Tests dynamic element addition by clicking "Add Element" button multiple times and verifying that Delete buttons are created

Starting URL: http://the-internet.herokuapp.com/add_remove_elements/

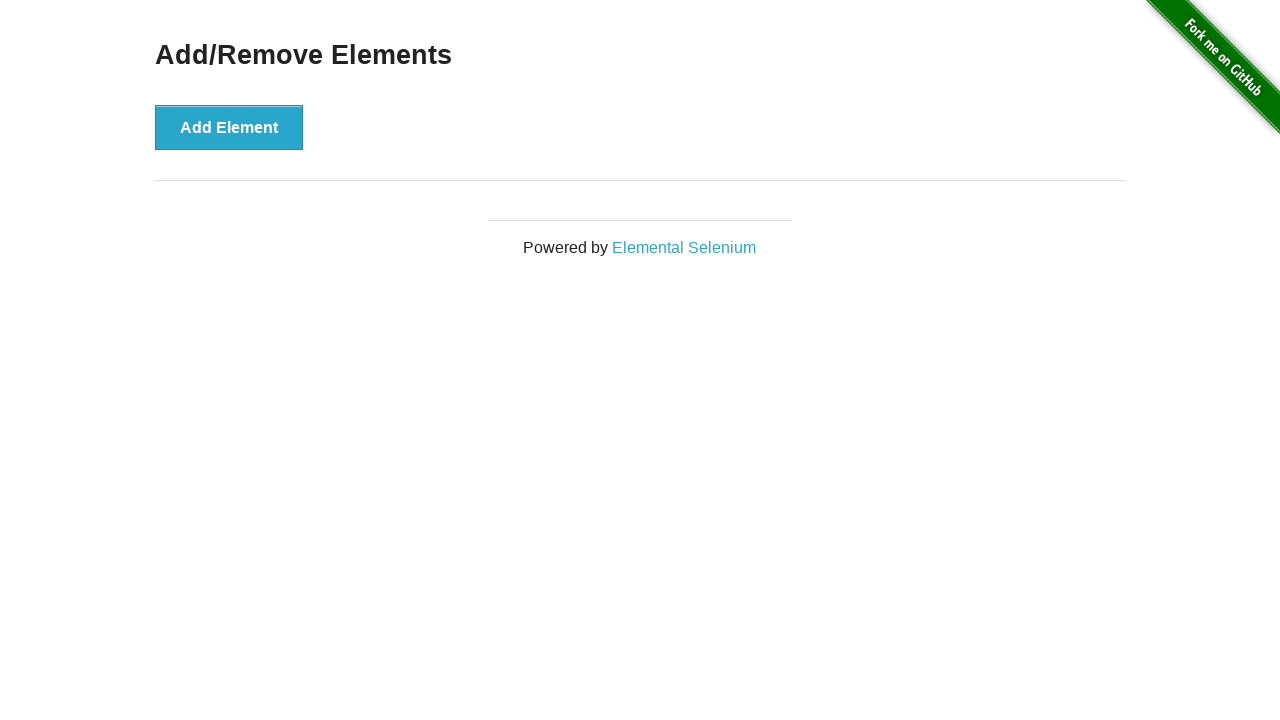

Navigated to the Add/Remove Elements page
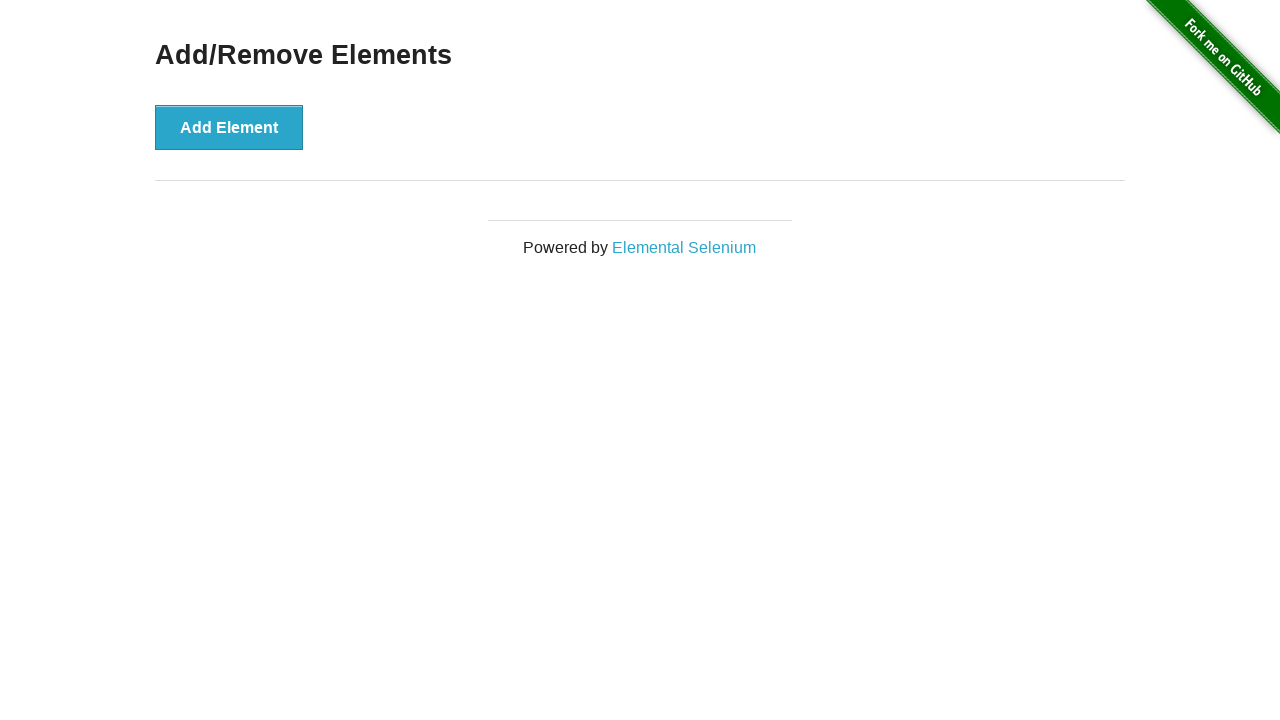

Clicked 'Add Element' button at (229, 127) on xpath=//button[text()='Add Element']
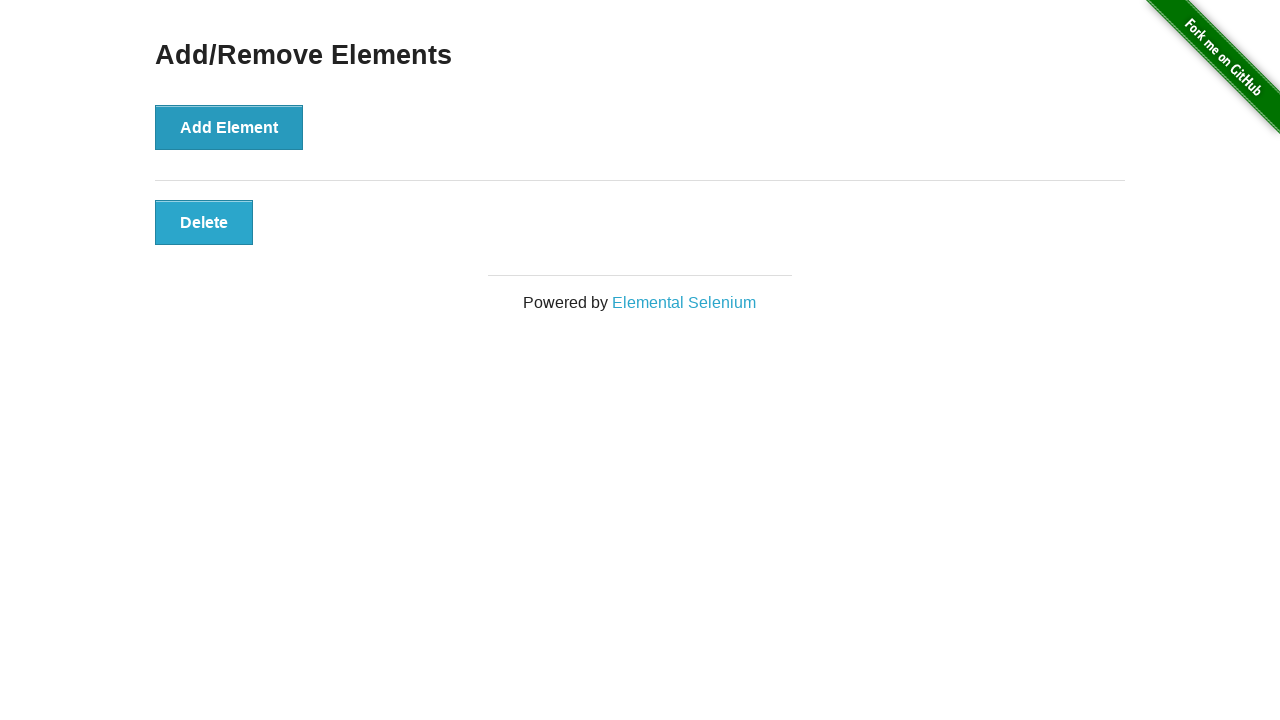

Clicked 'Add Element' button at (229, 127) on xpath=//button[text()='Add Element']
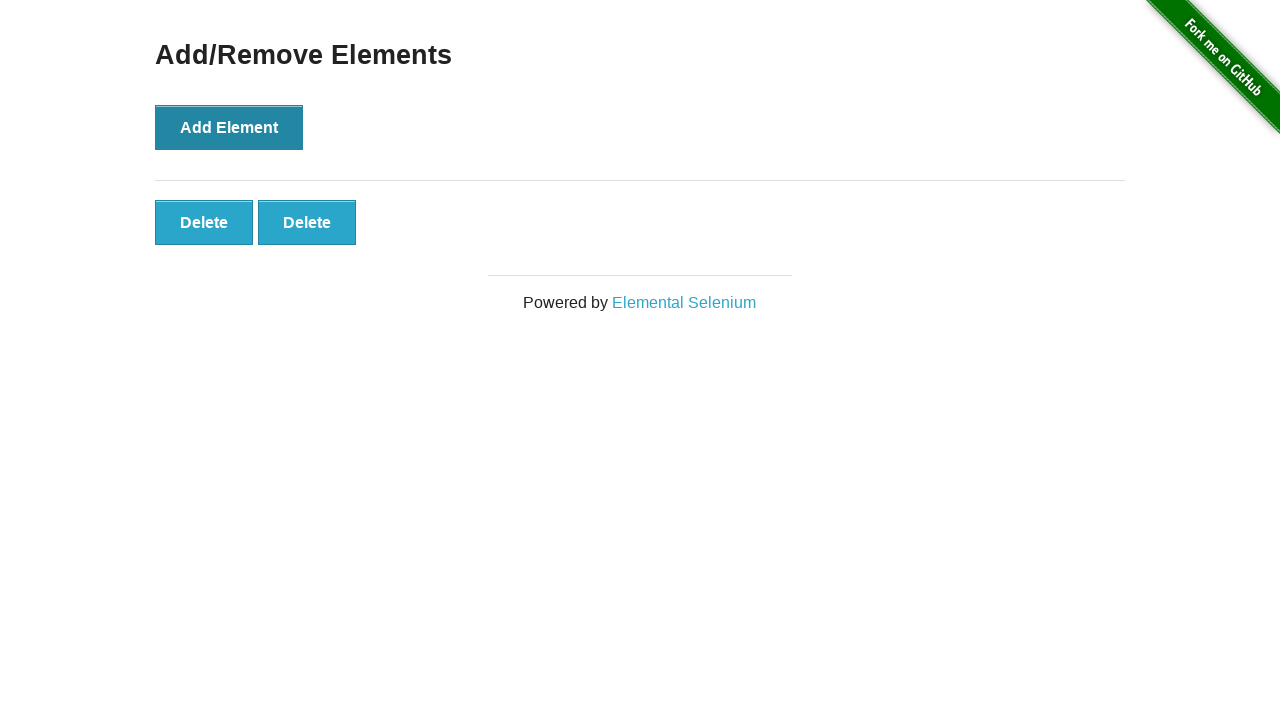

Clicked 'Add Element' button at (229, 127) on xpath=//button[text()='Add Element']
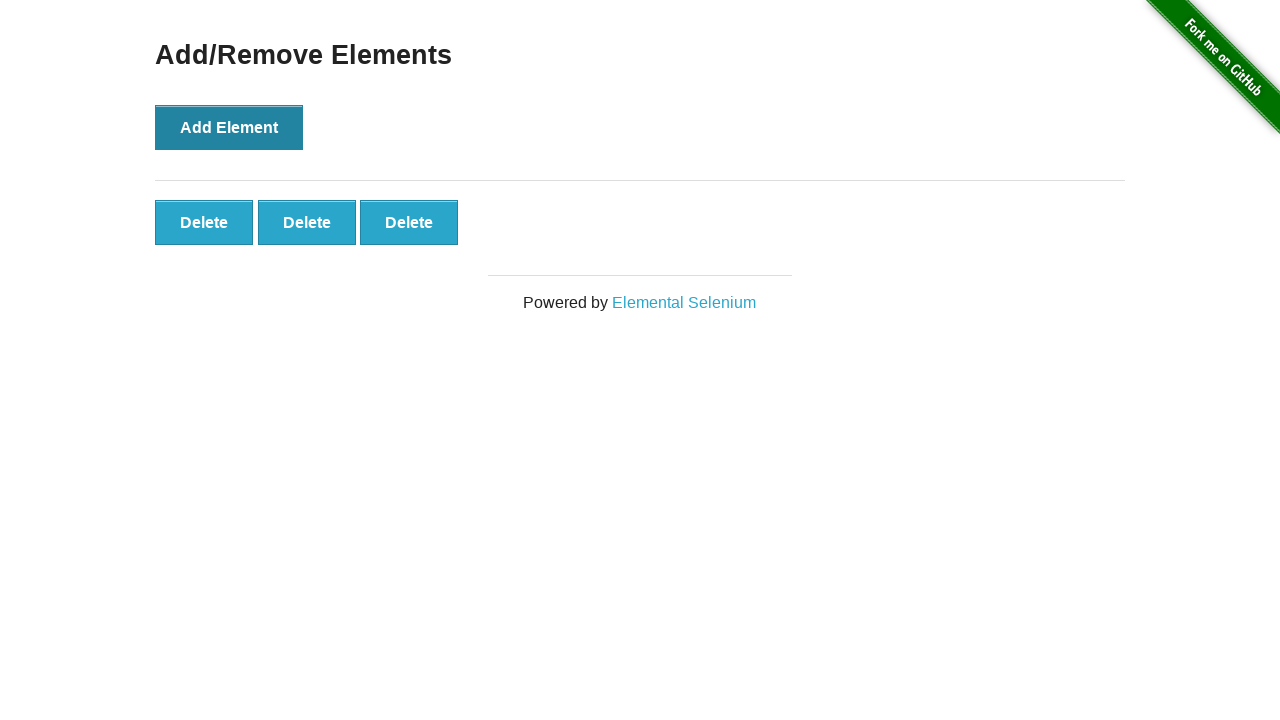

Clicked 'Add Element' button at (229, 127) on xpath=//button[text()='Add Element']
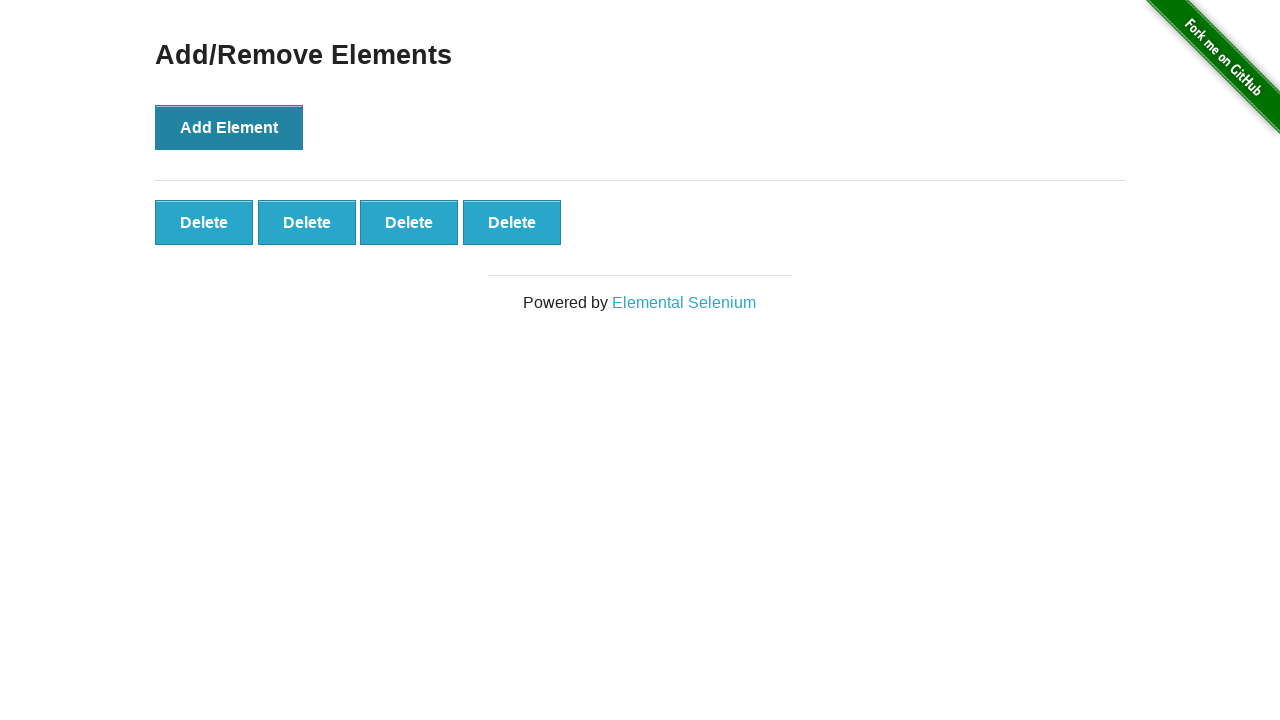

Clicked 'Add Element' button at (229, 127) on xpath=//button[text()='Add Element']
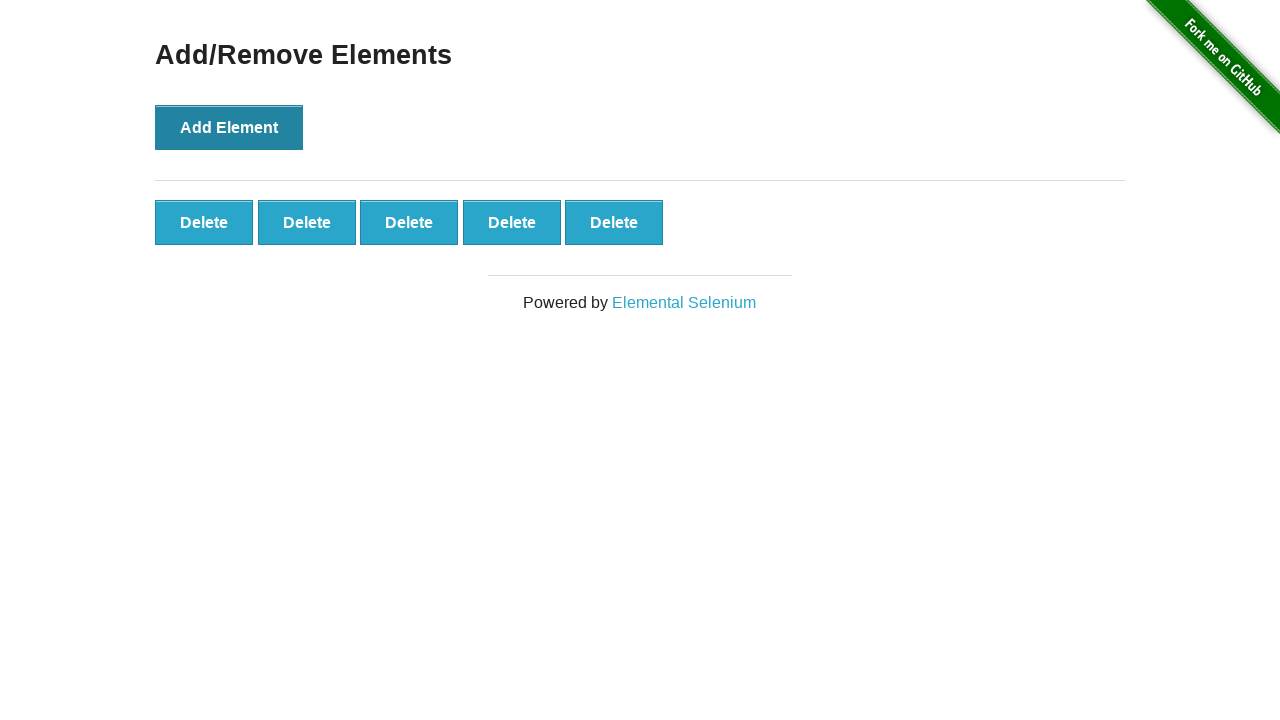

Located all Delete buttons with class 'added-manually'
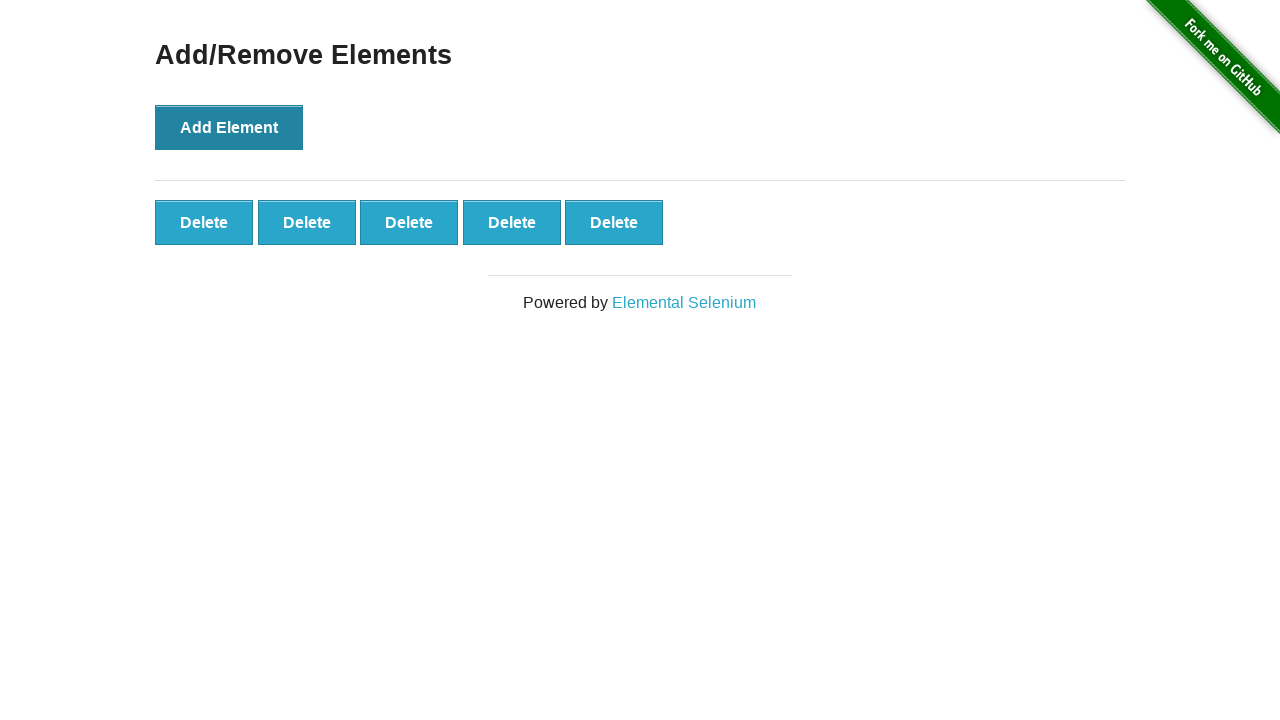

Counted Delete buttons: 5 buttons found
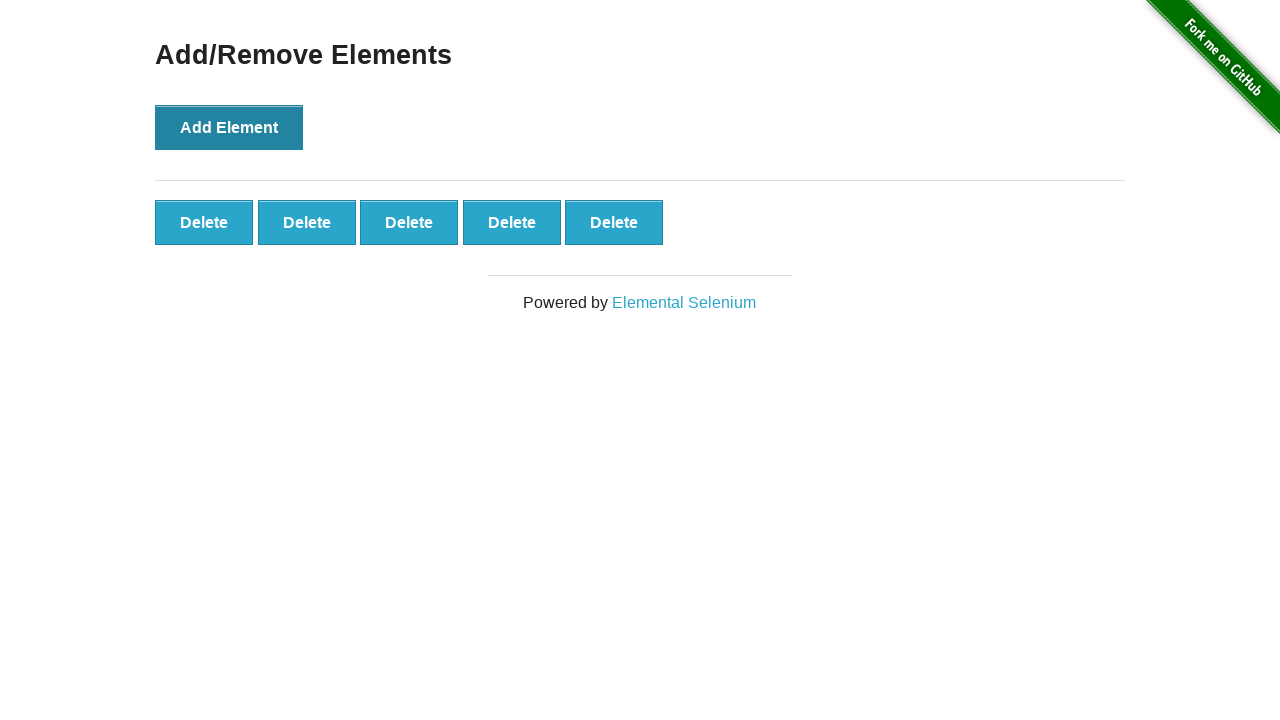

Verified that exactly 5 Delete buttons were created
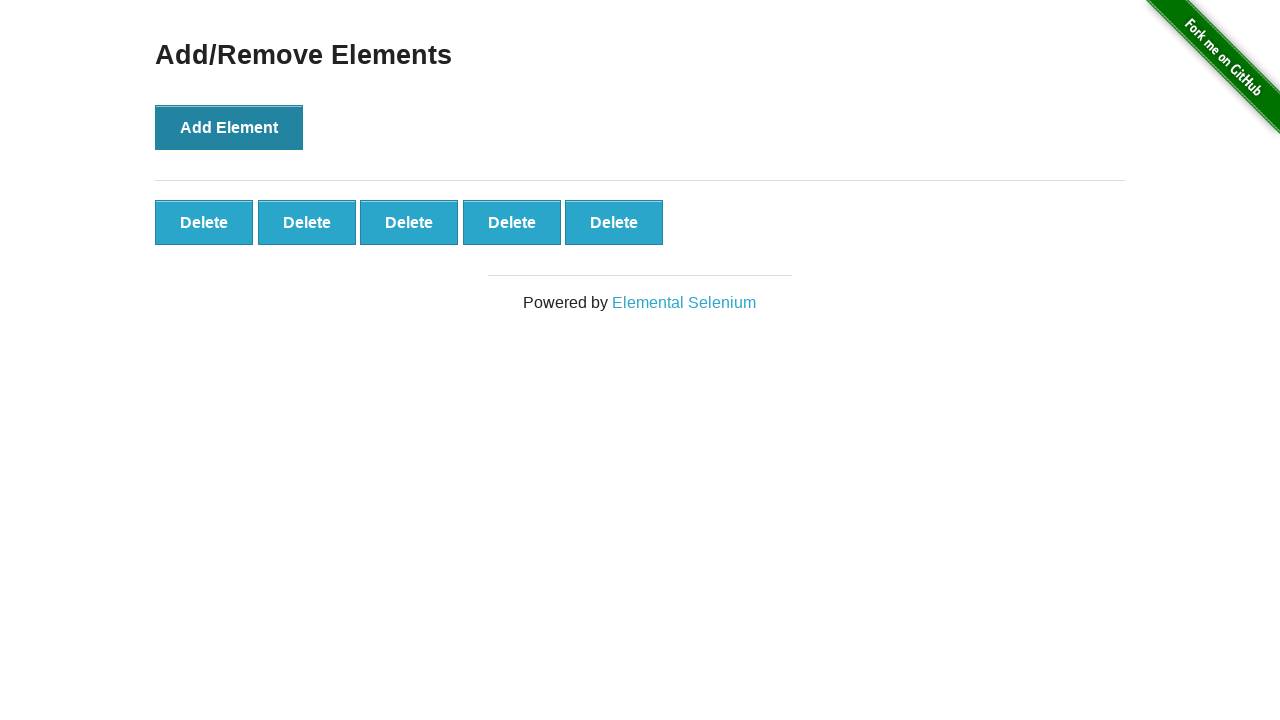

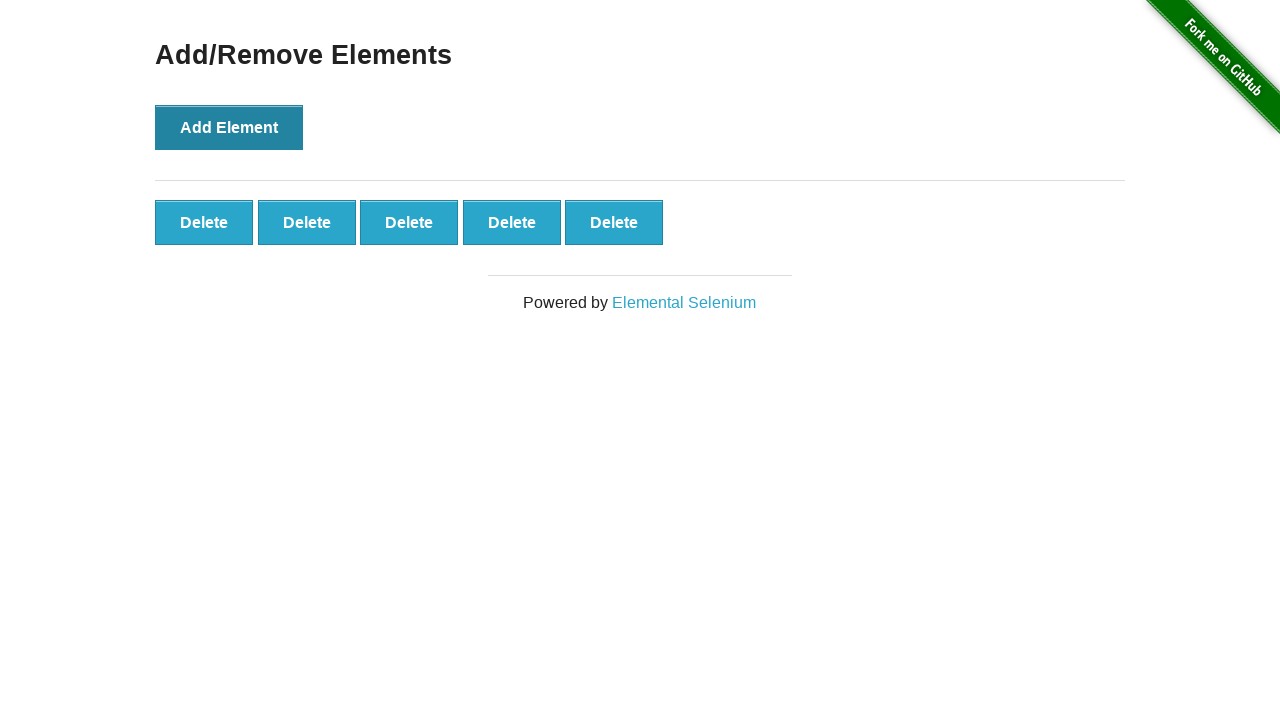